Clicks on the Investor link and navigates back

Starting URL: https://www.airtel.in/

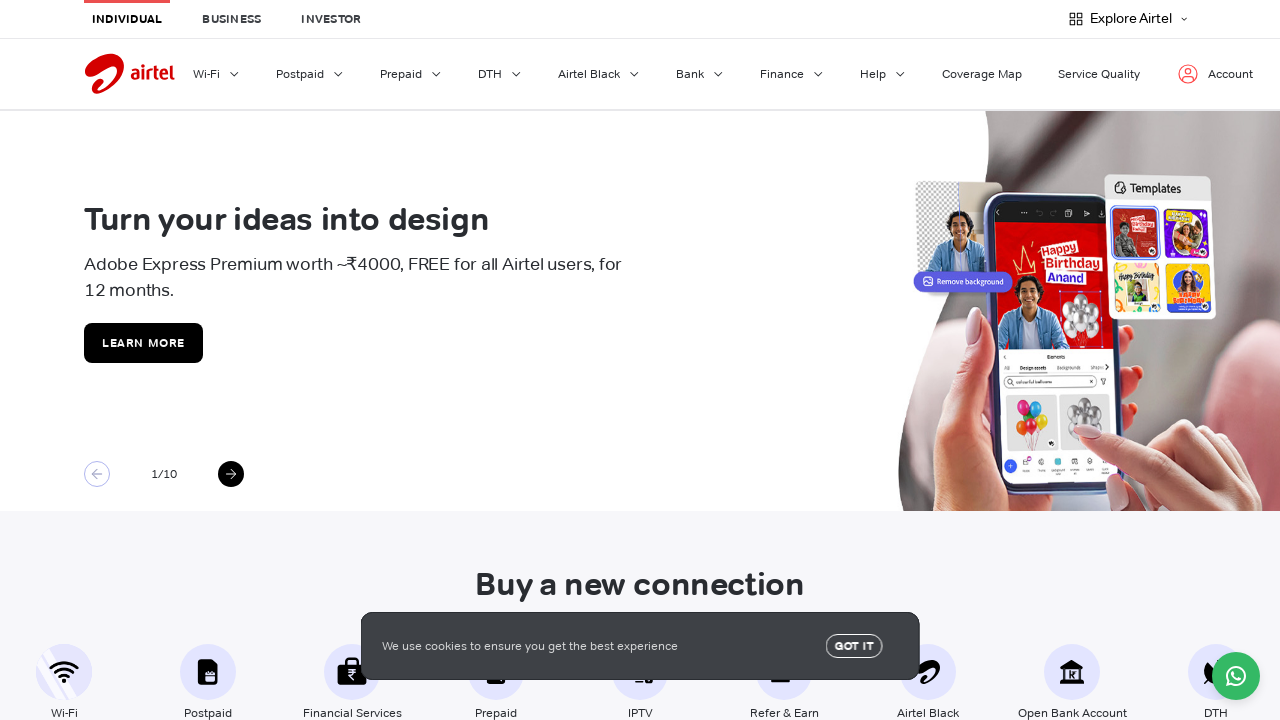

Clicked on the Investor link at (678, 360) on a:text('Investor')
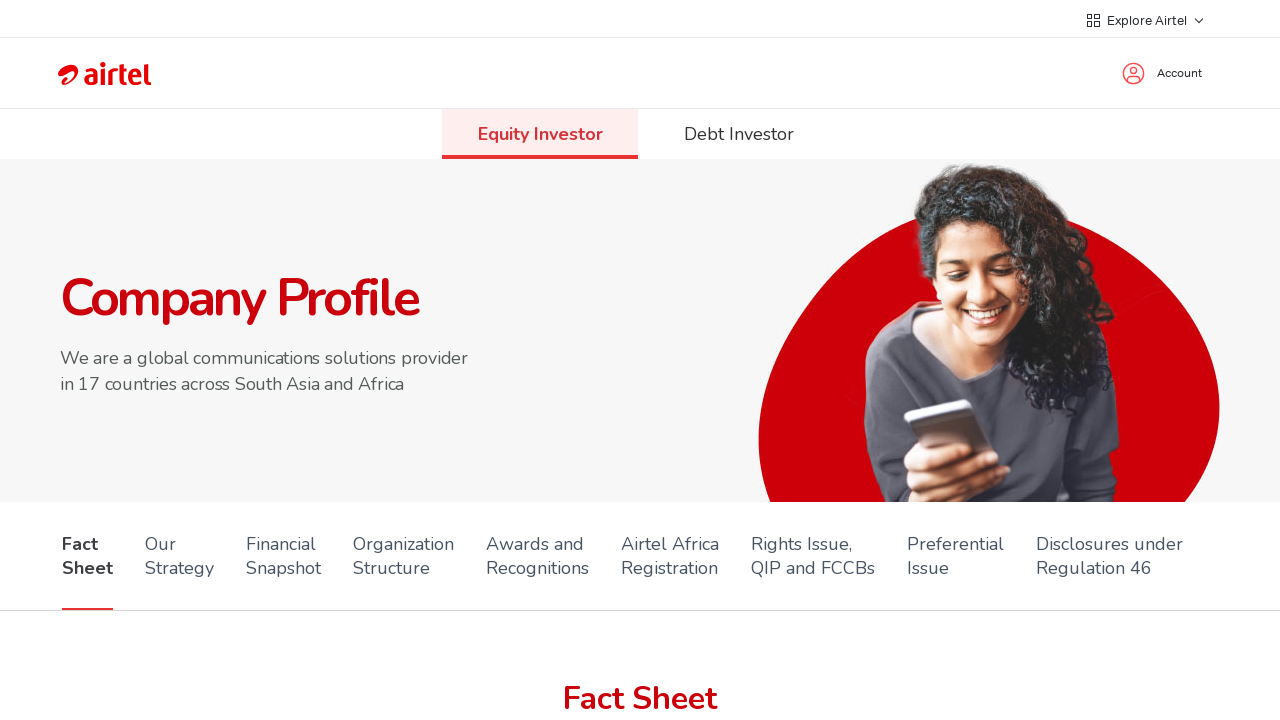

Navigated back to the homepage
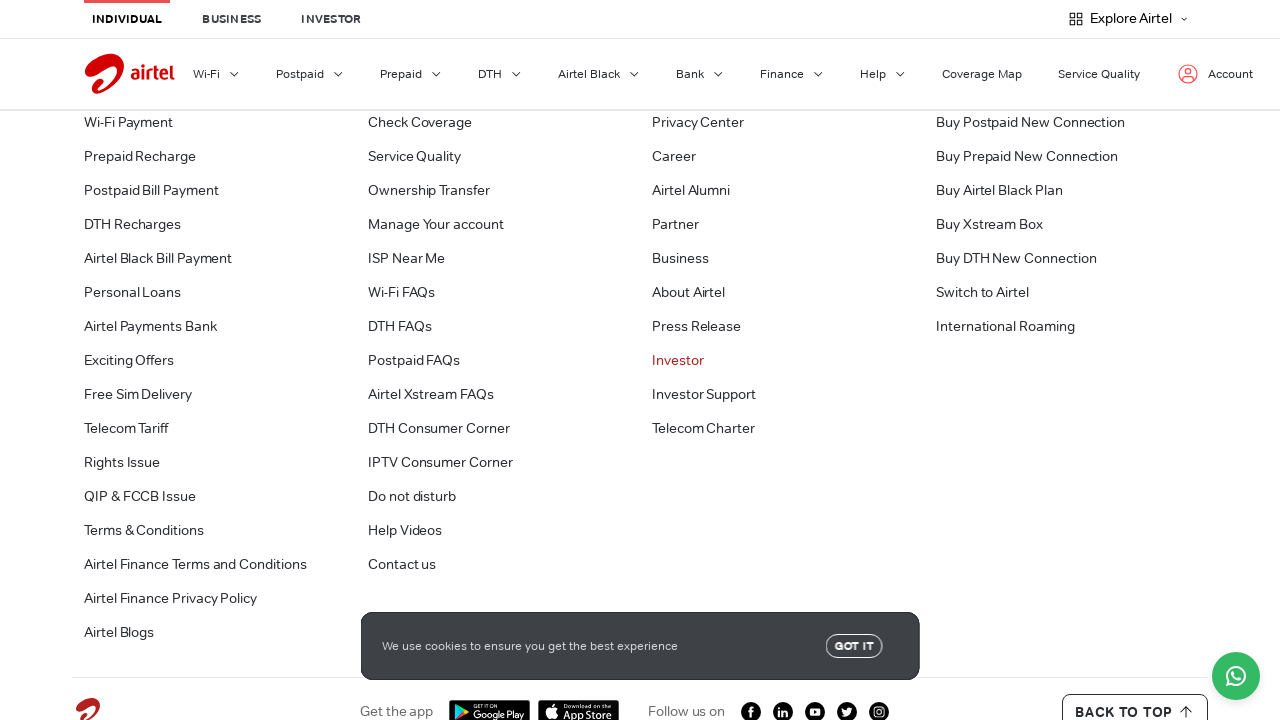

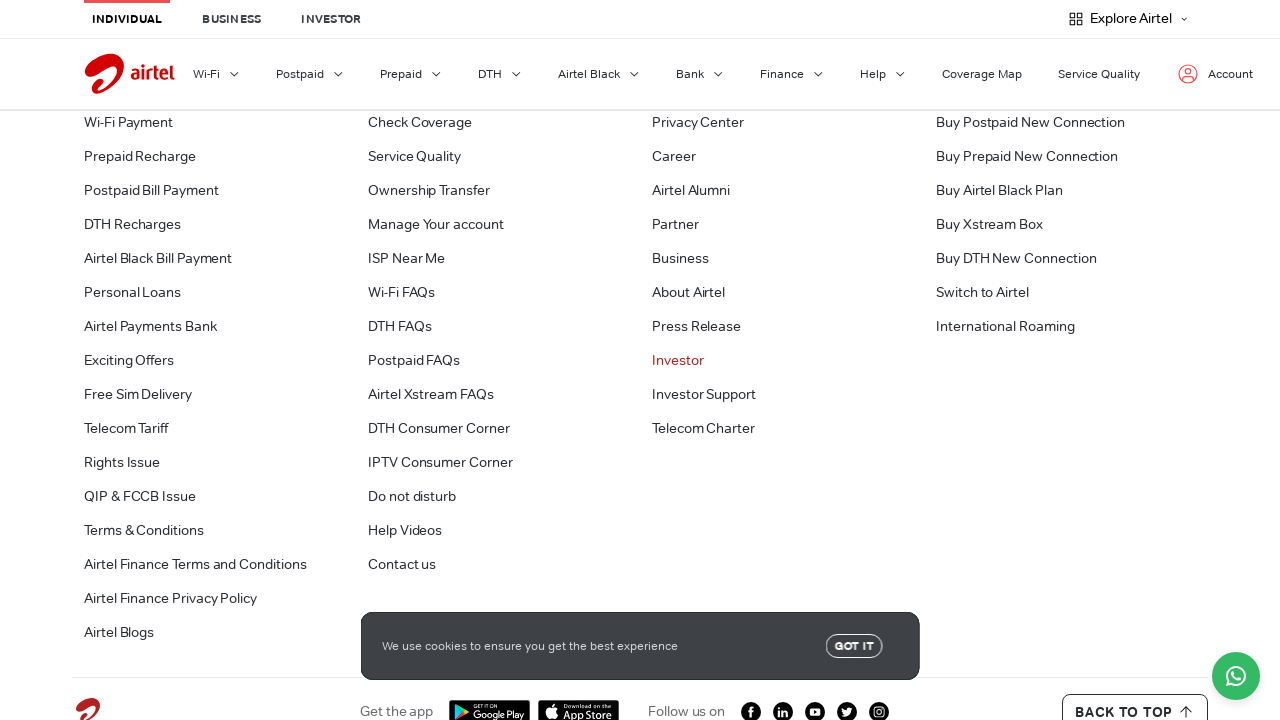